Navigates to the Ubuntu homepage and verifies that the page title contains "Ubuntu"

Starting URL: http://www.ubuntu.com/

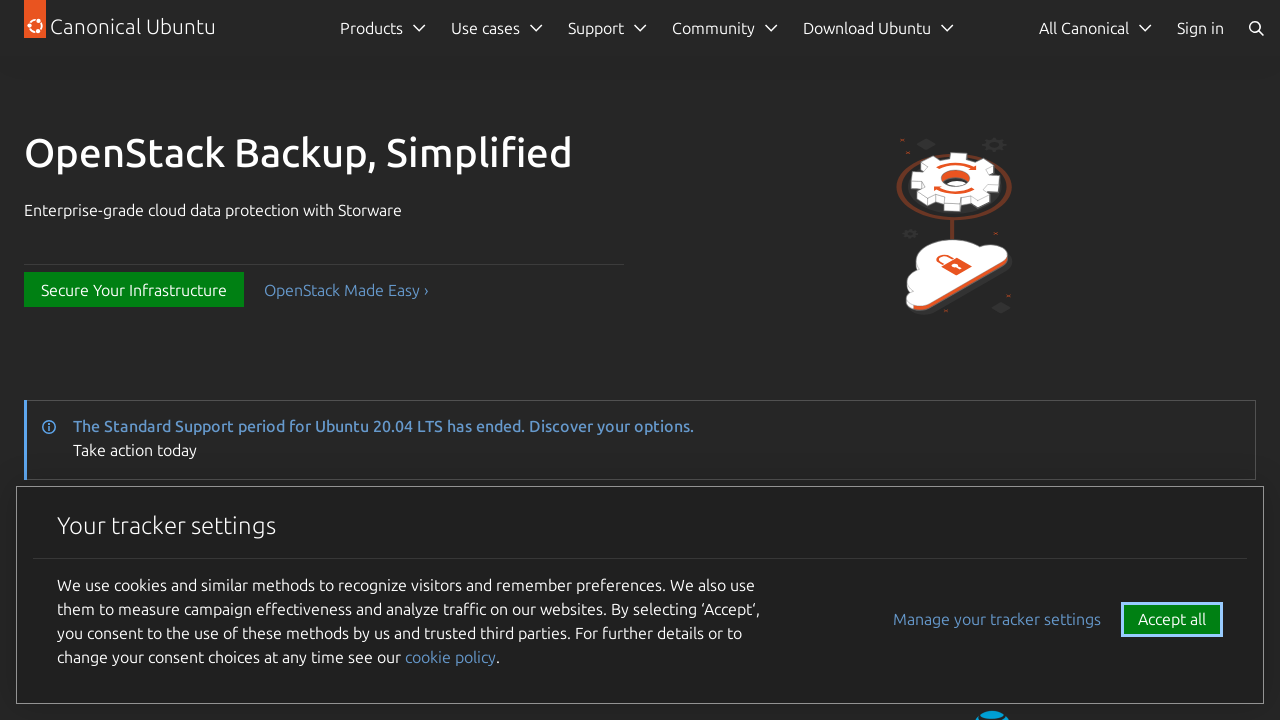

Navigated to Ubuntu homepage
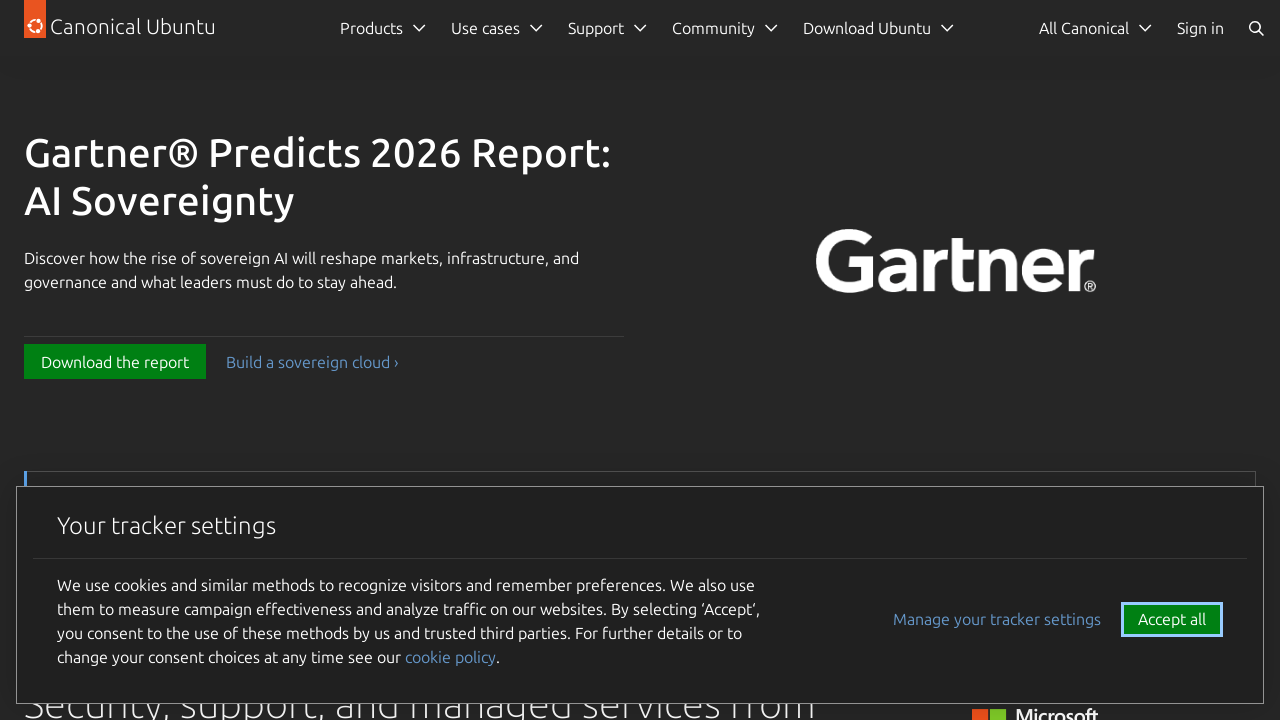

Page DOM content fully loaded
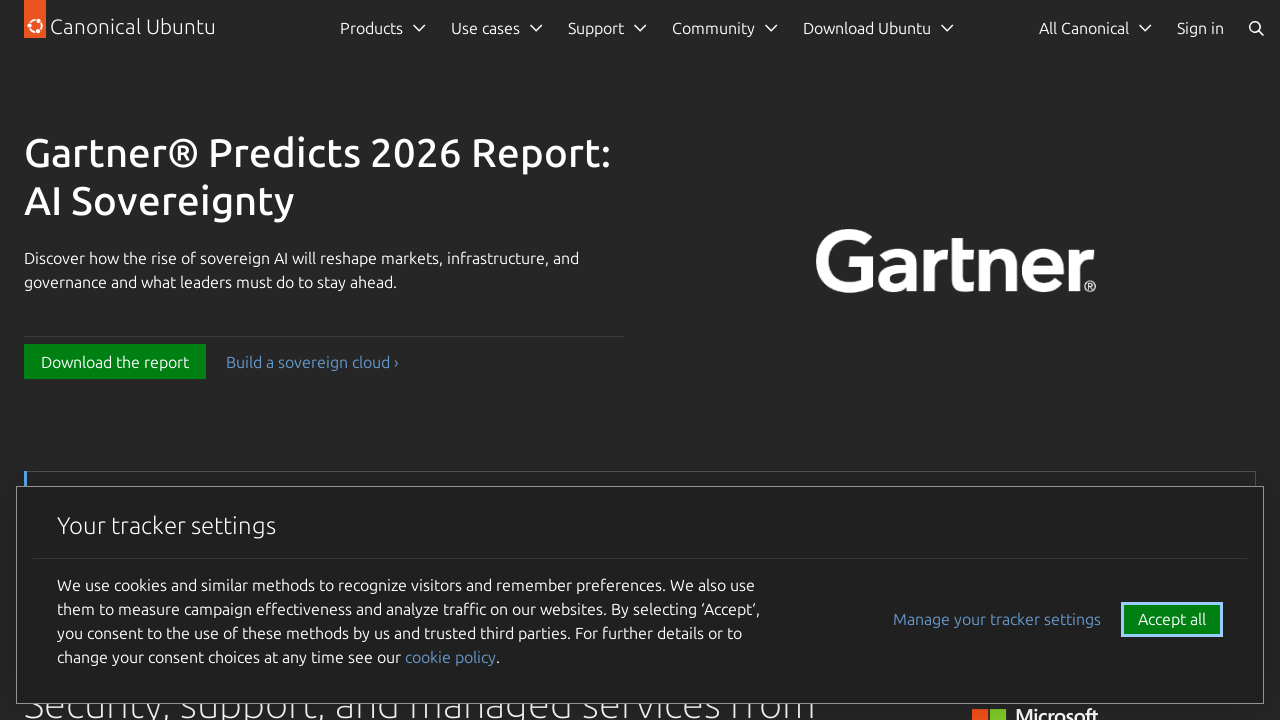

Verified page title contains 'Ubuntu'
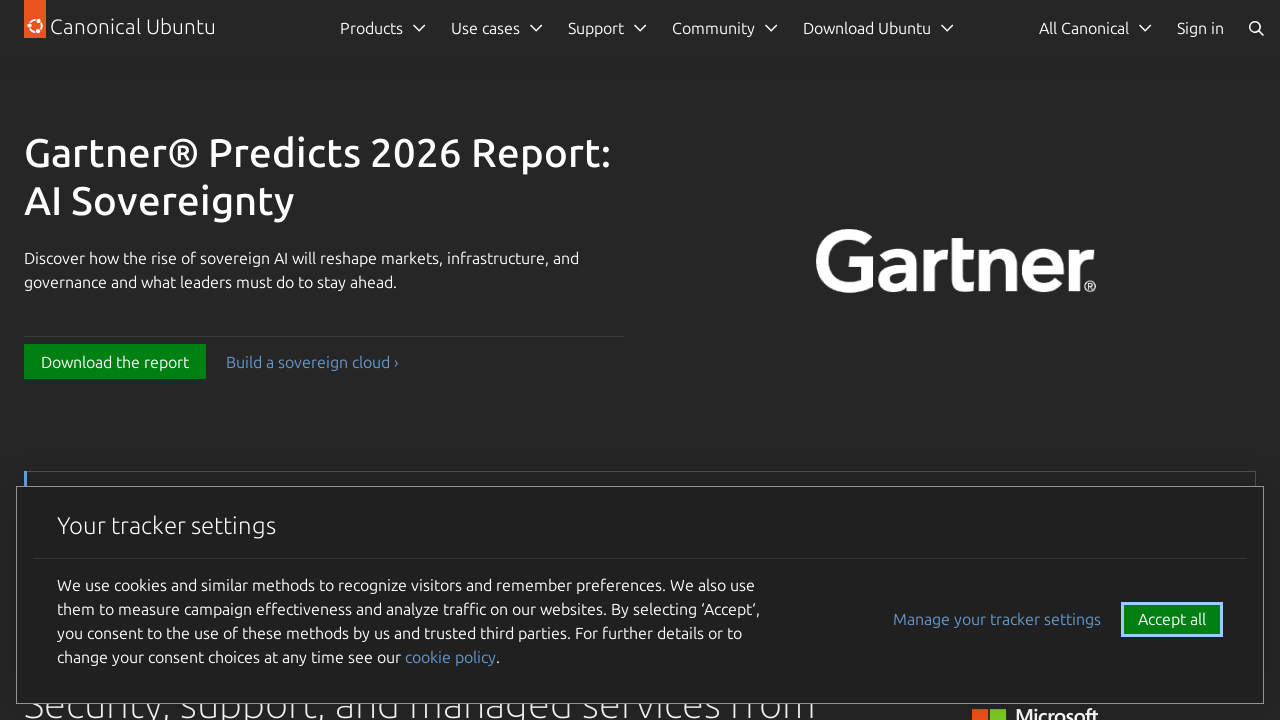

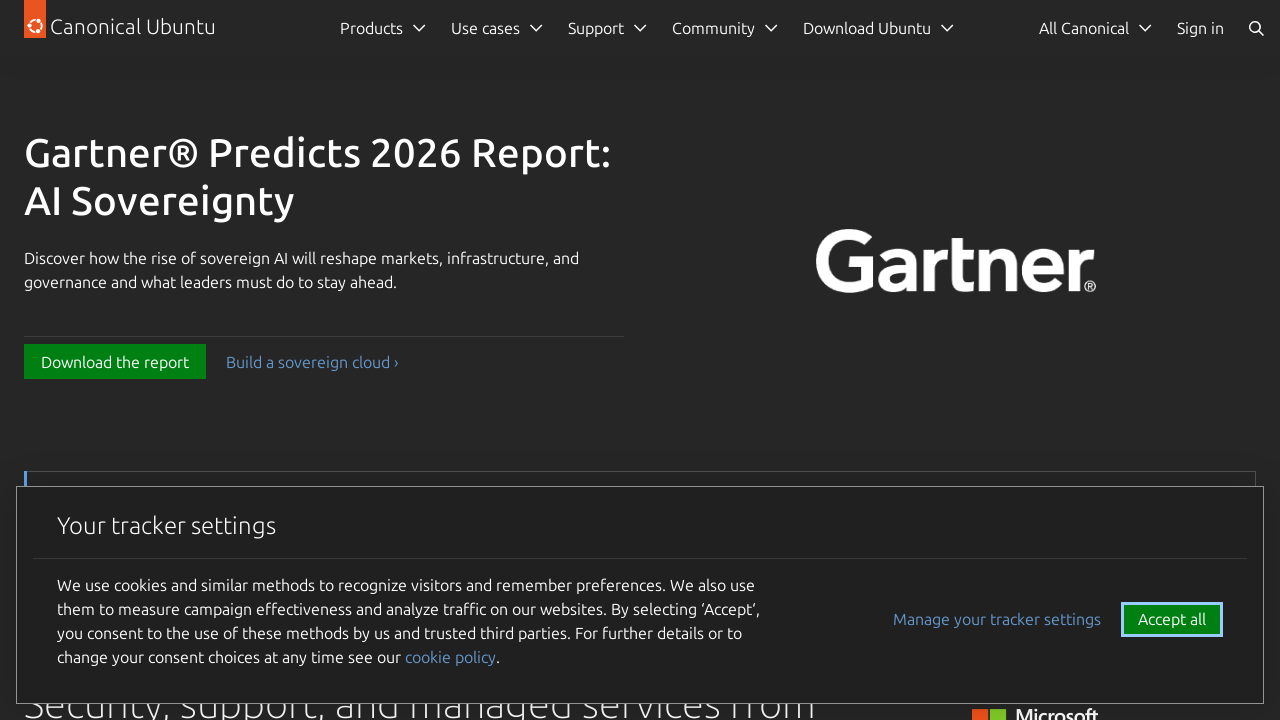